Demonstrates various Playwright element selection methods (by id, name, class, link text, xpath) and form interactions (text input, checkbox, radio button, select dropdown) on a testing examples page.

Starting URL: https://testingexamples.github.io

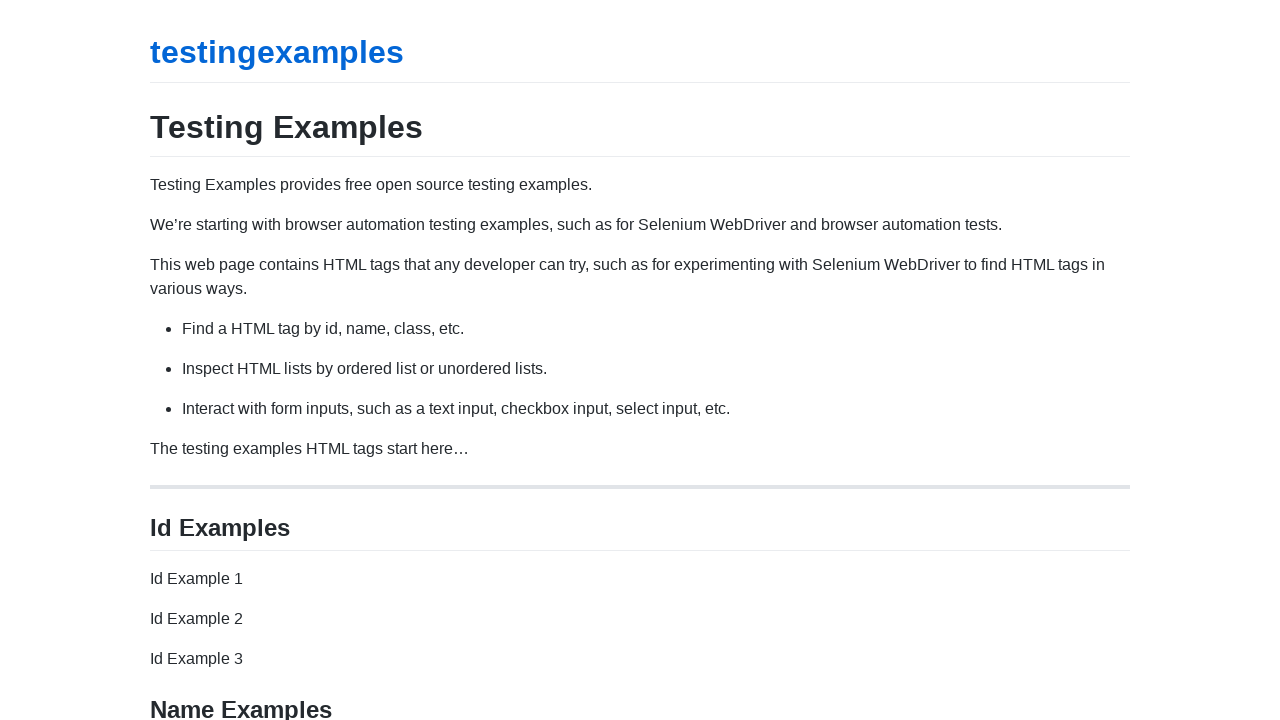

Located element by id attribute
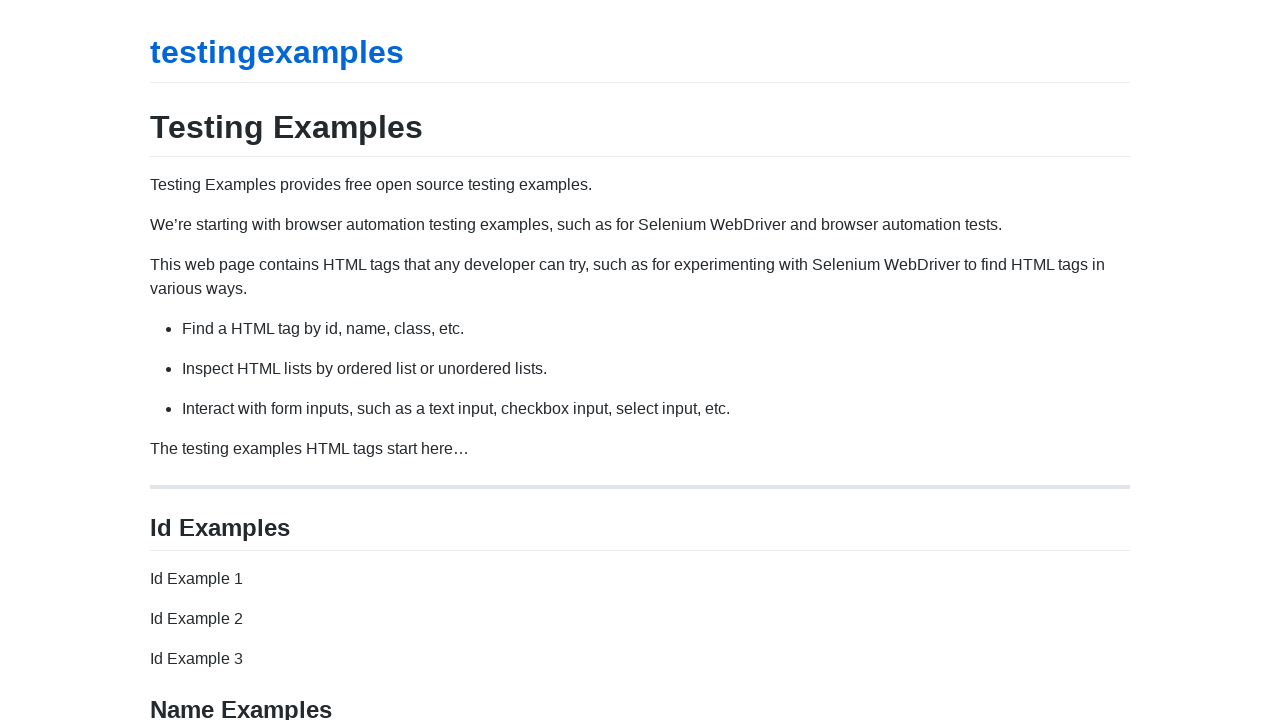

Retrieved outer HTML of element by id
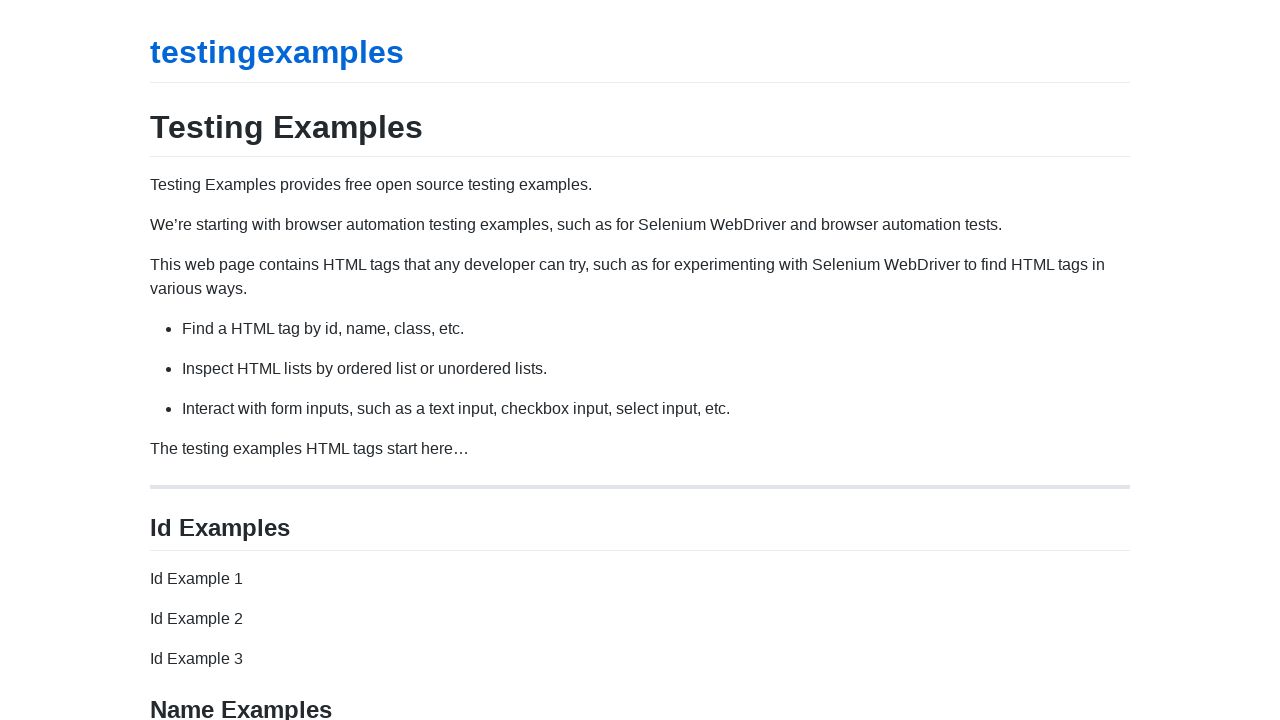

Located element by name attribute
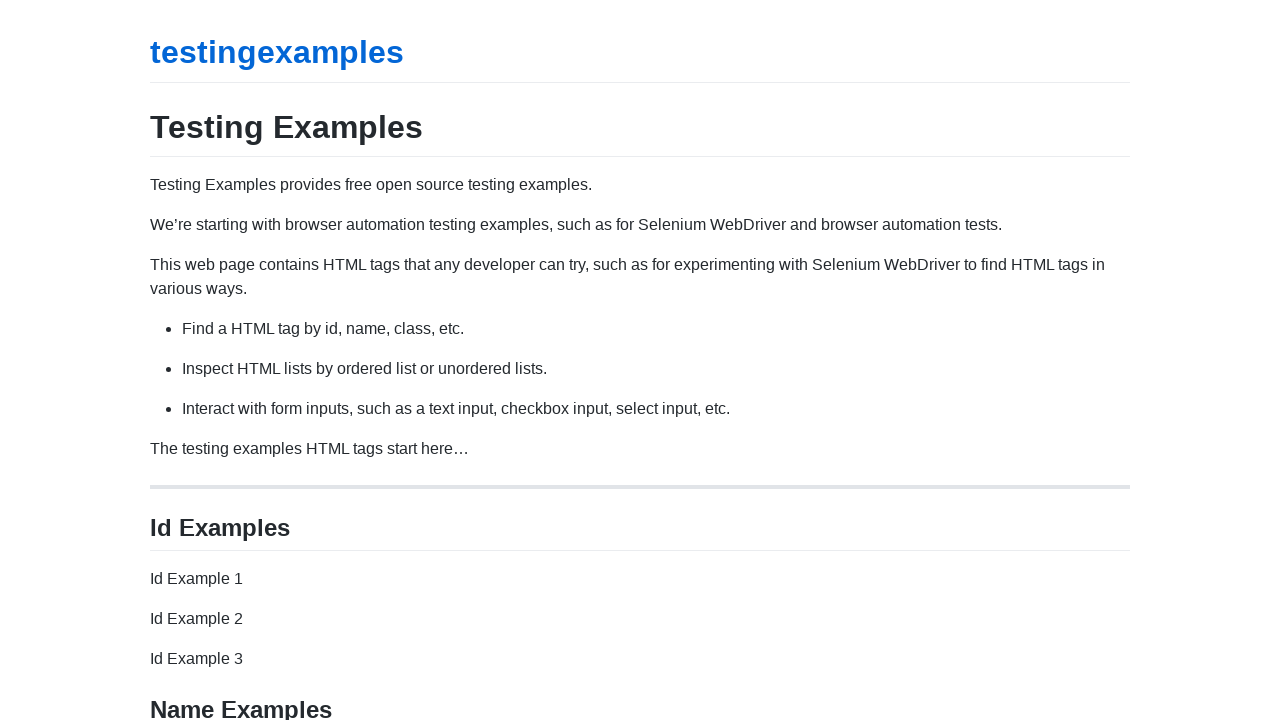

Retrieved outer HTML of element by name
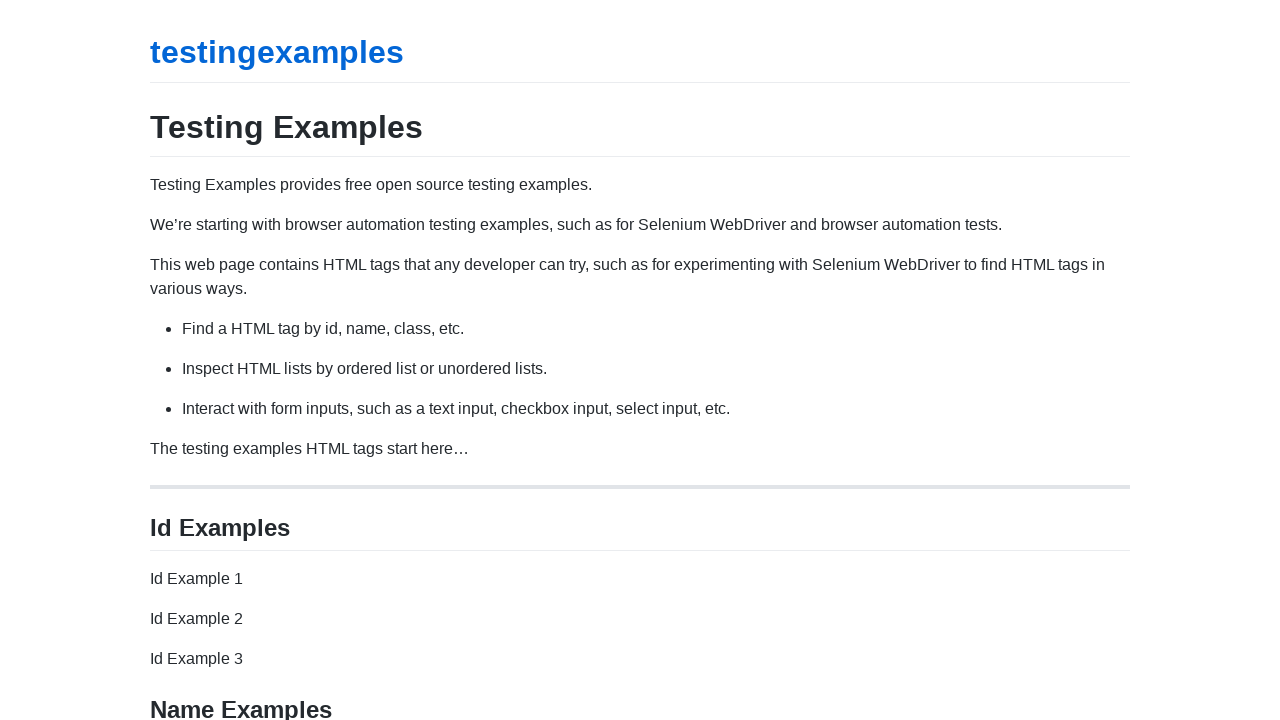

Located element by class name
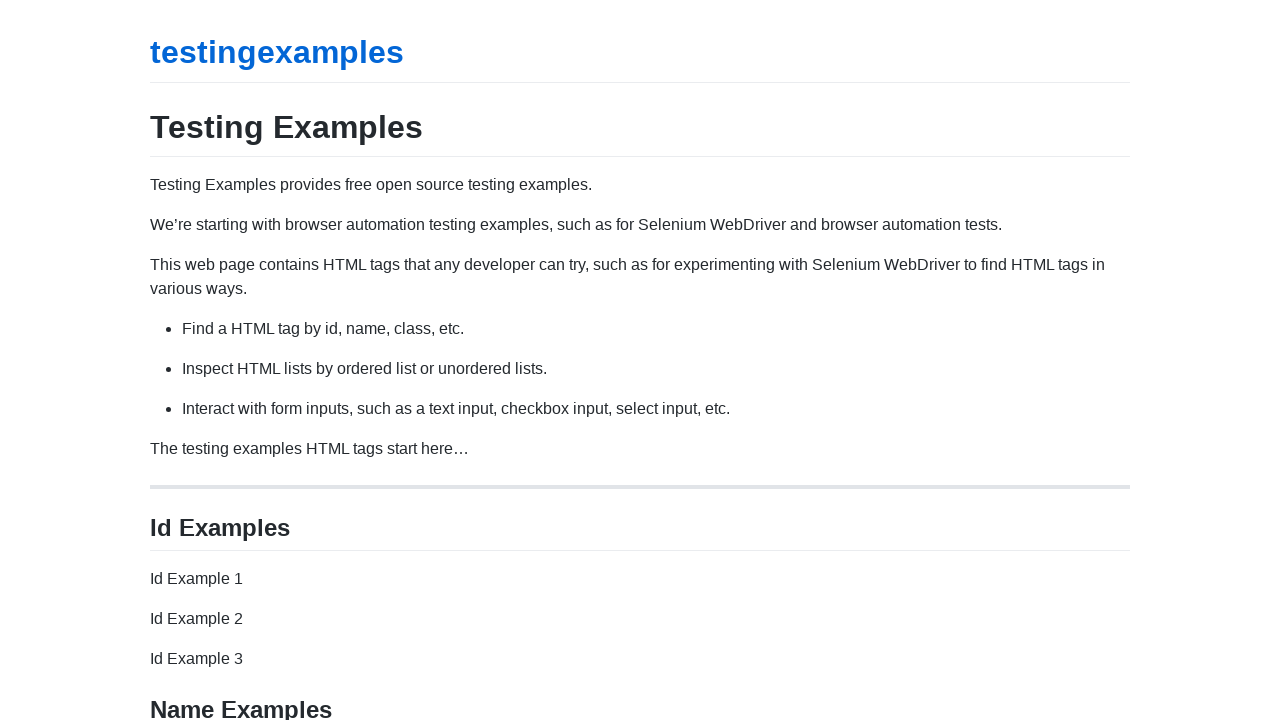

Retrieved outer HTML of element by class
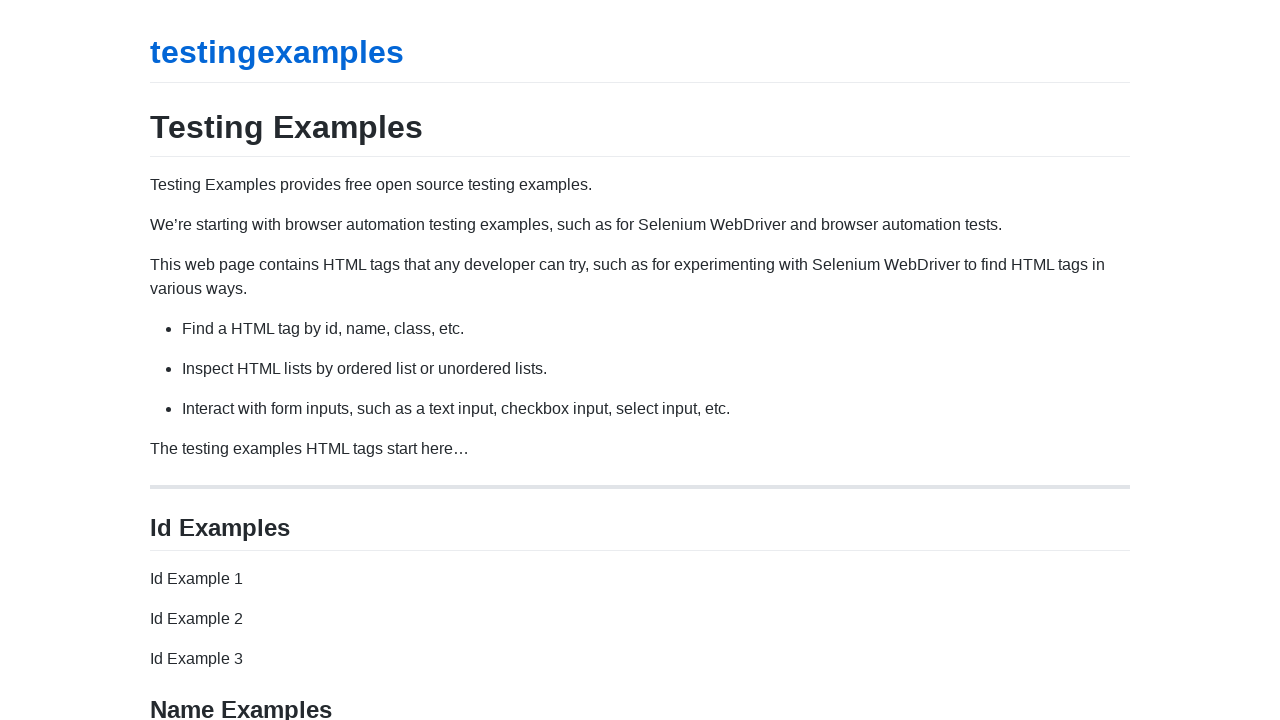

Located link element by text 'Link Example 1'
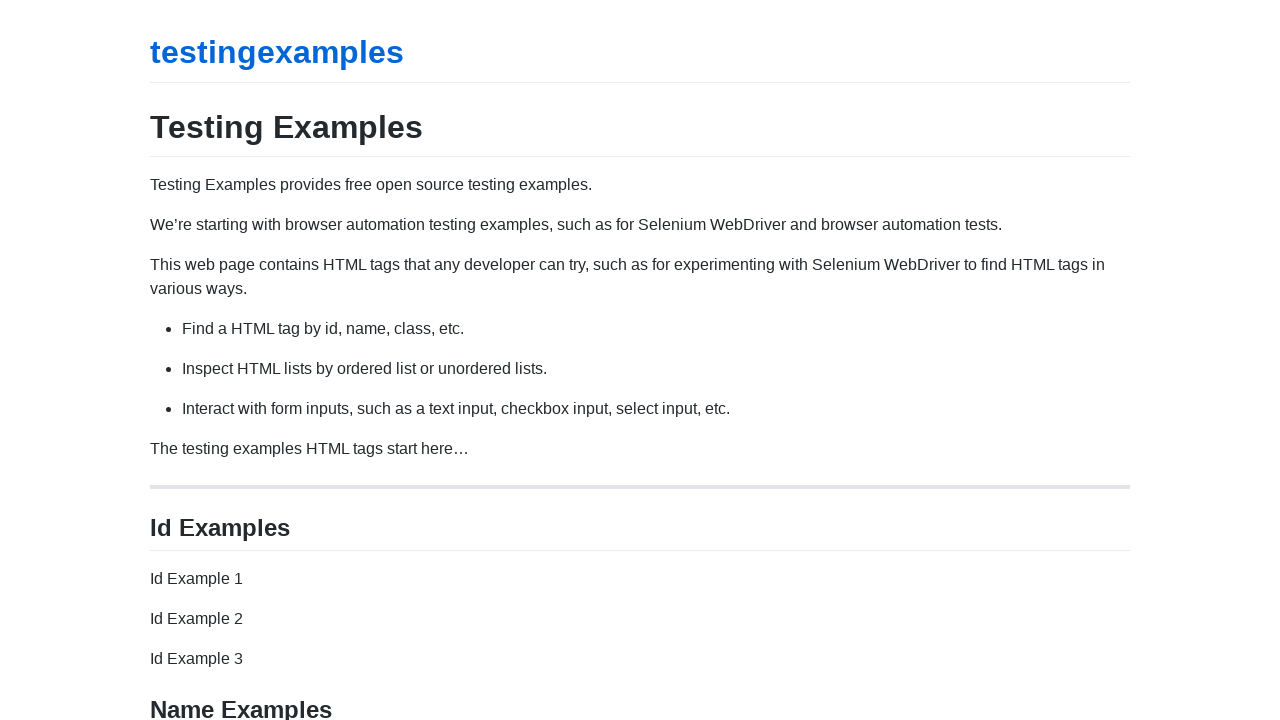

Retrieved outer HTML of link element
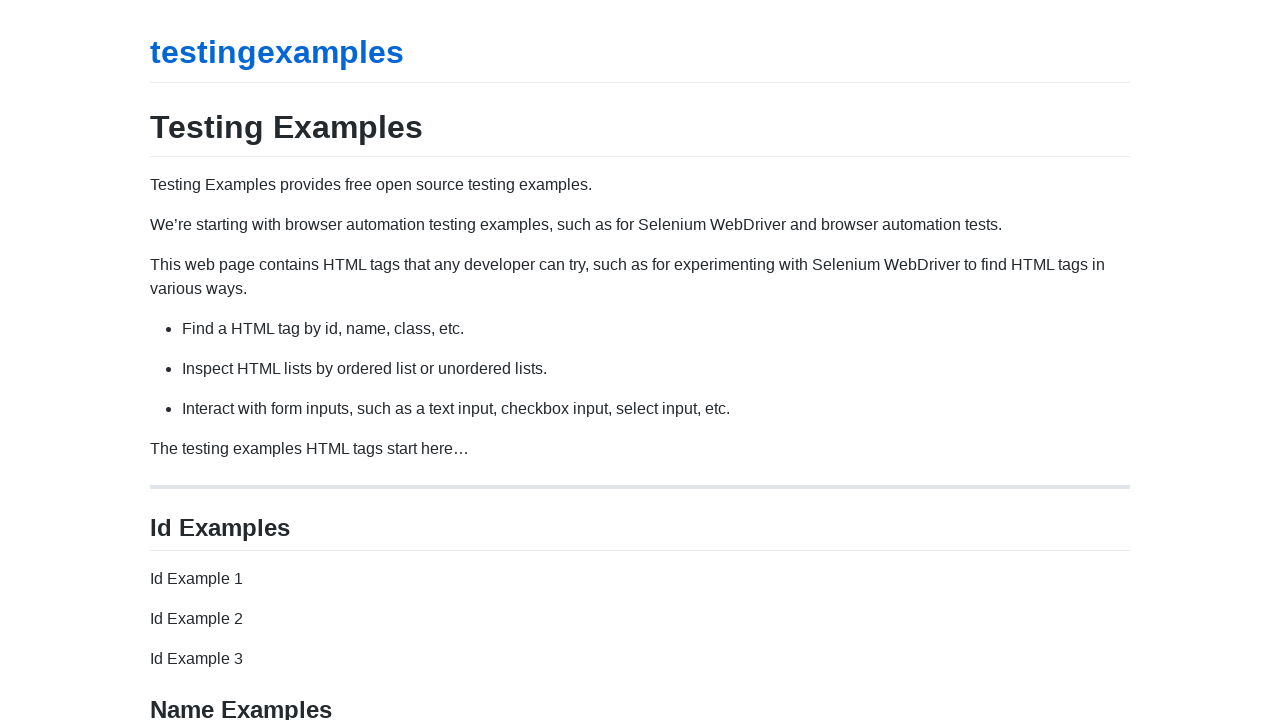

Located submit input element by XPath
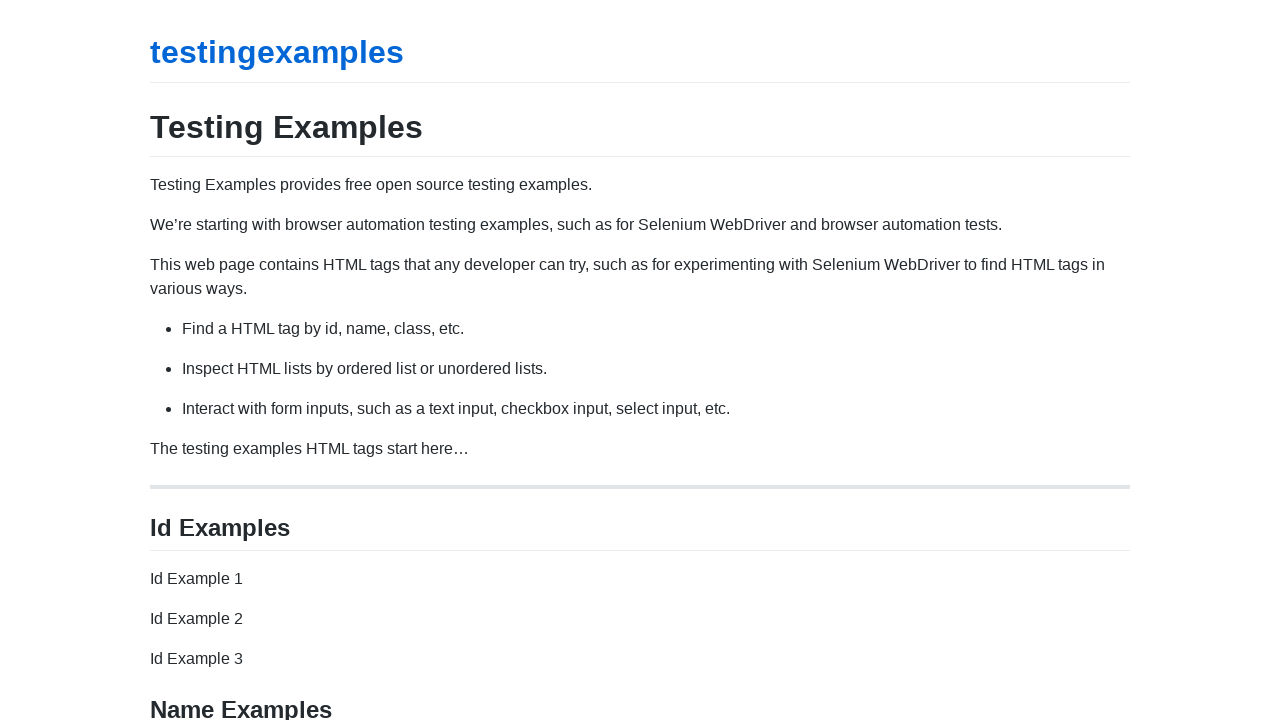

Retrieved outer HTML of submit input element
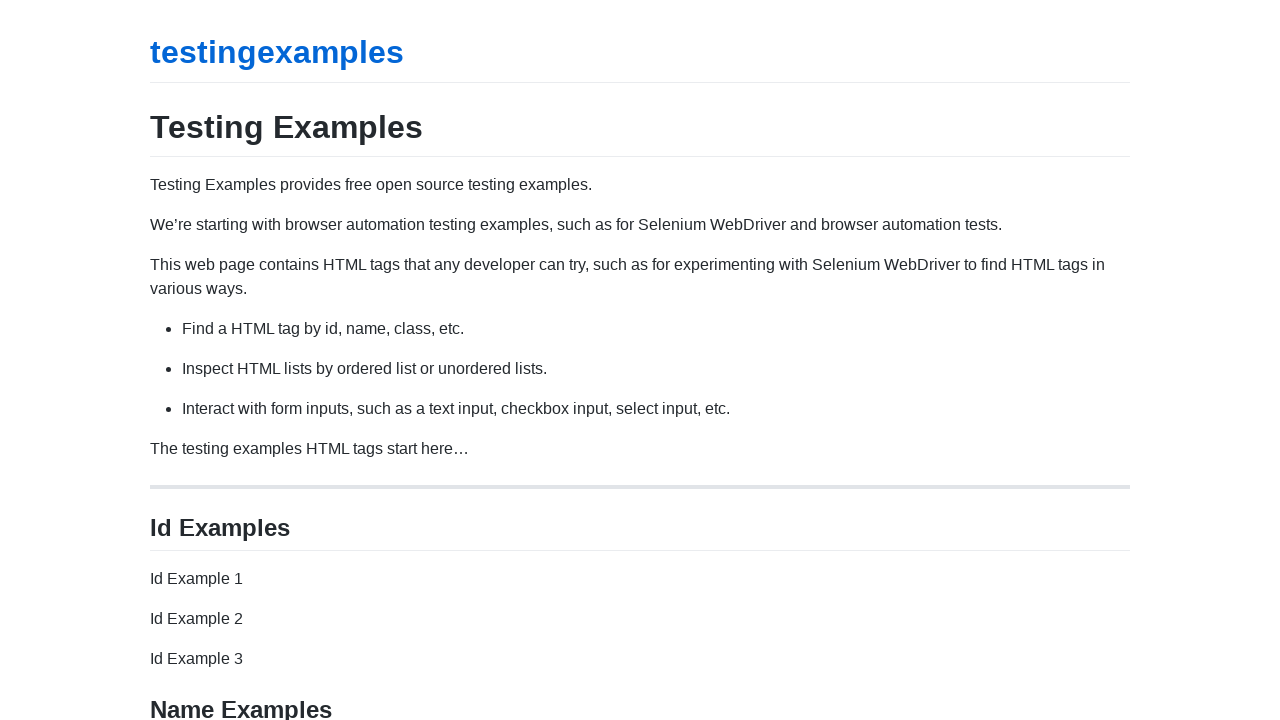

Located text input field by id
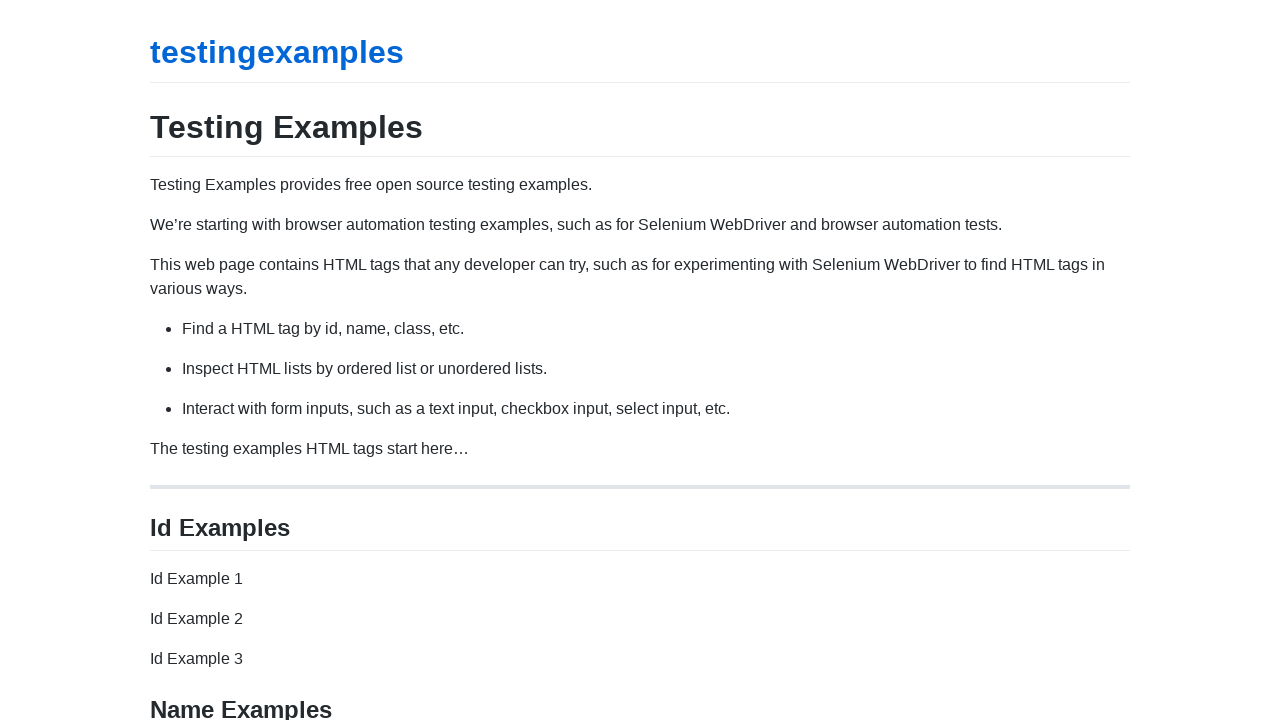

Filled text input field with 'hello' on #text-example-1-id
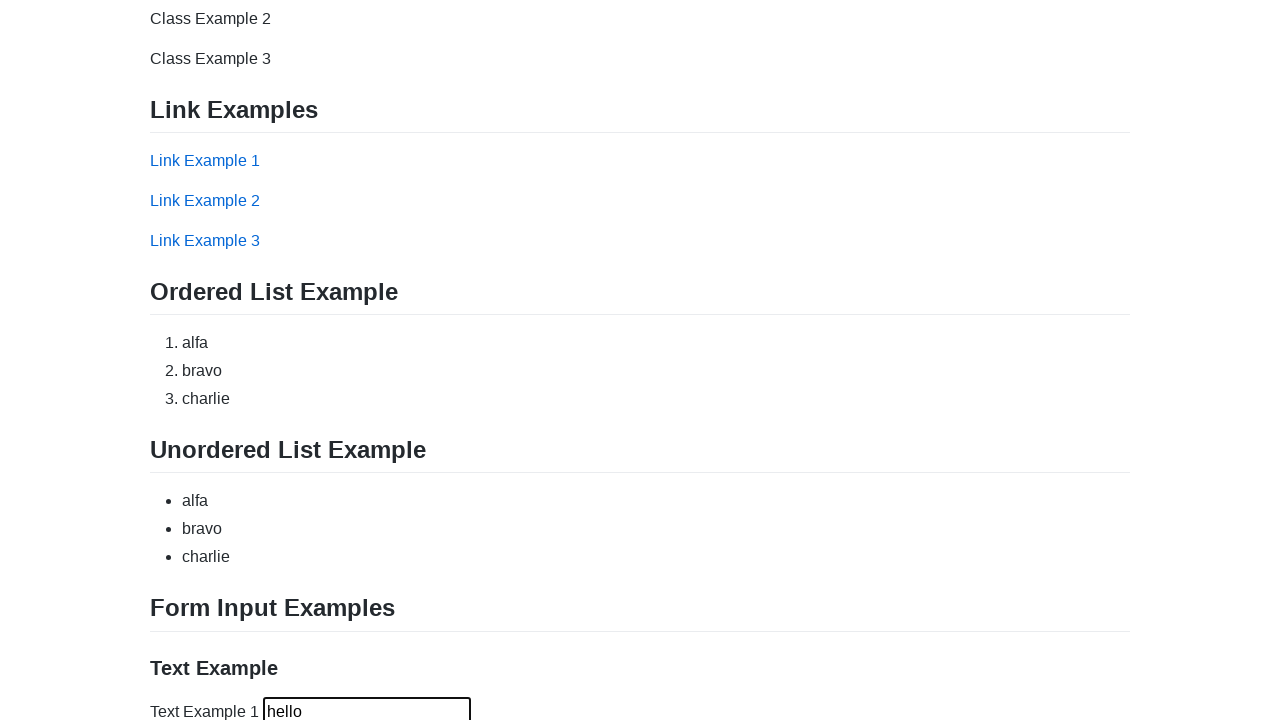

Located checkbox element by id
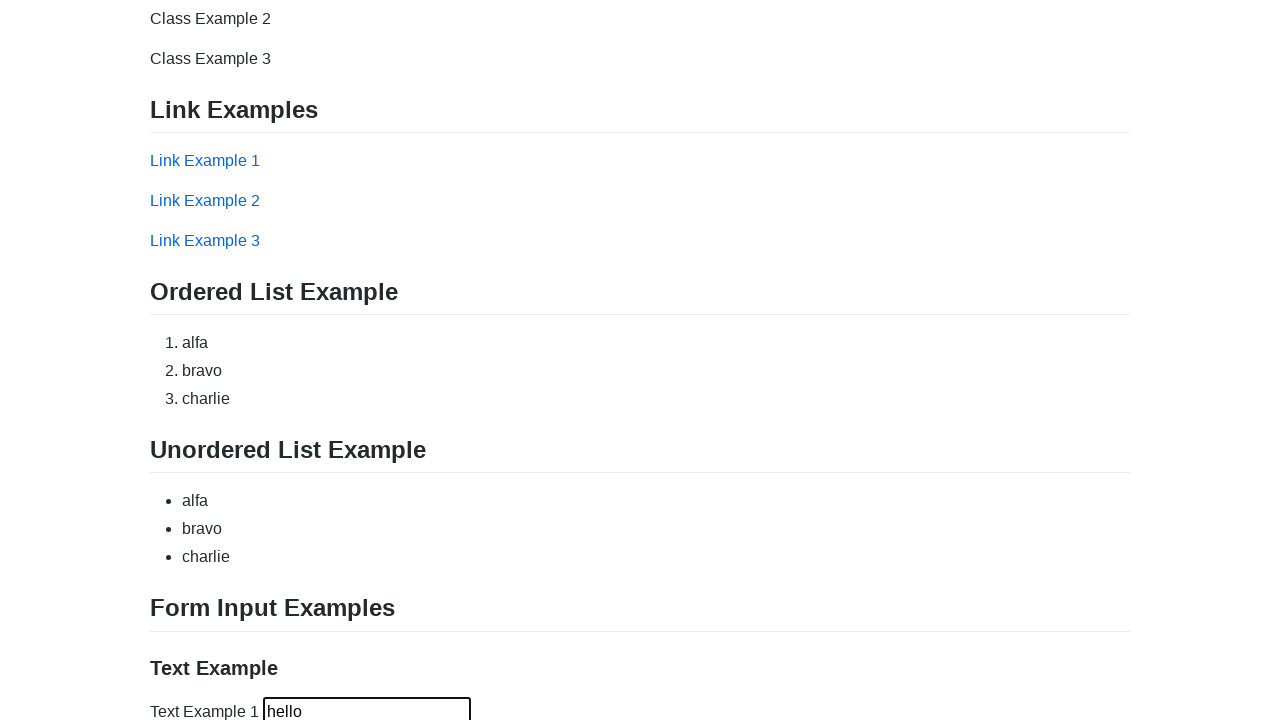

Checked the checkbox at (312, 401) on #checkbox-example-1-id
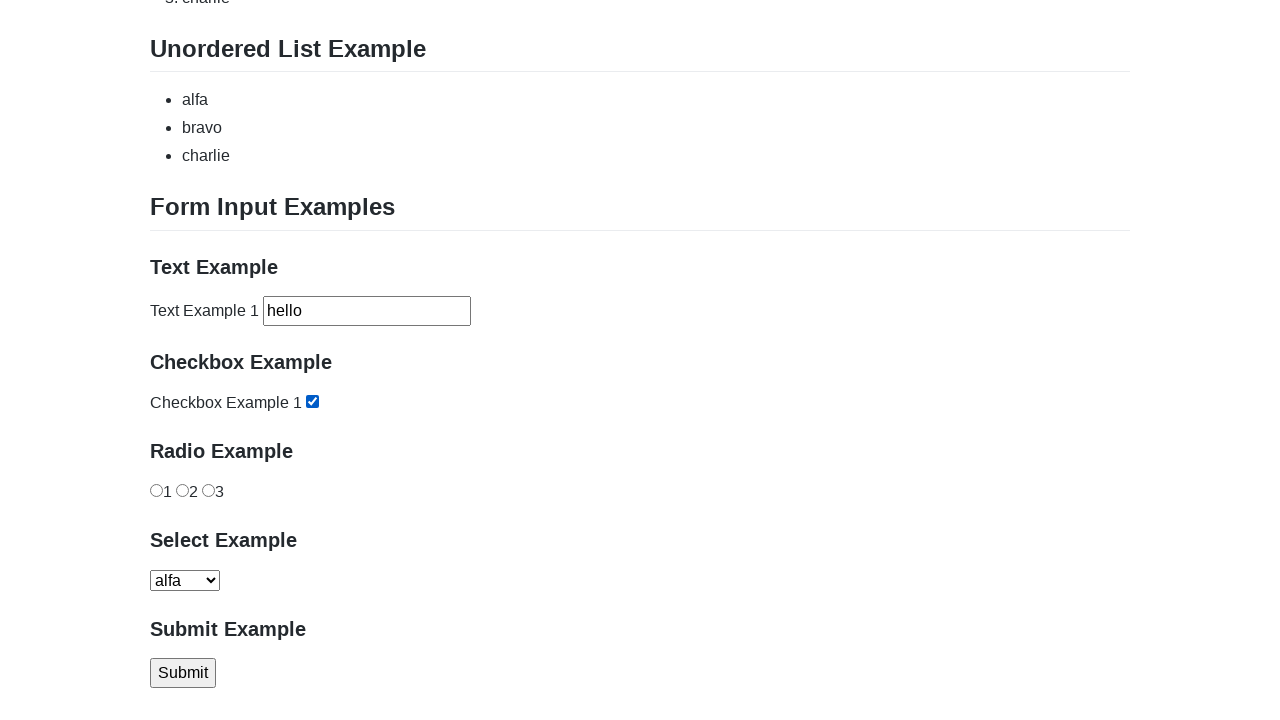

Located radio button element by id
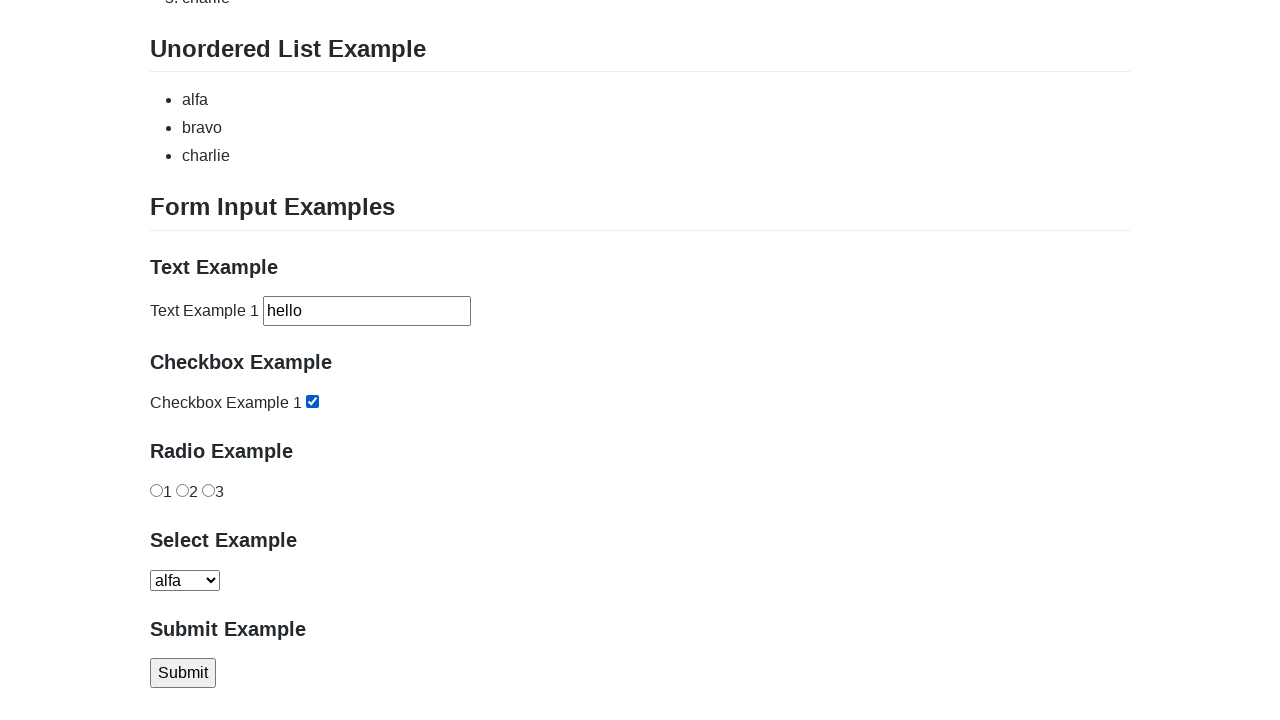

Selected the radio button at (156, 490) on #radio-example-1-option-1-id
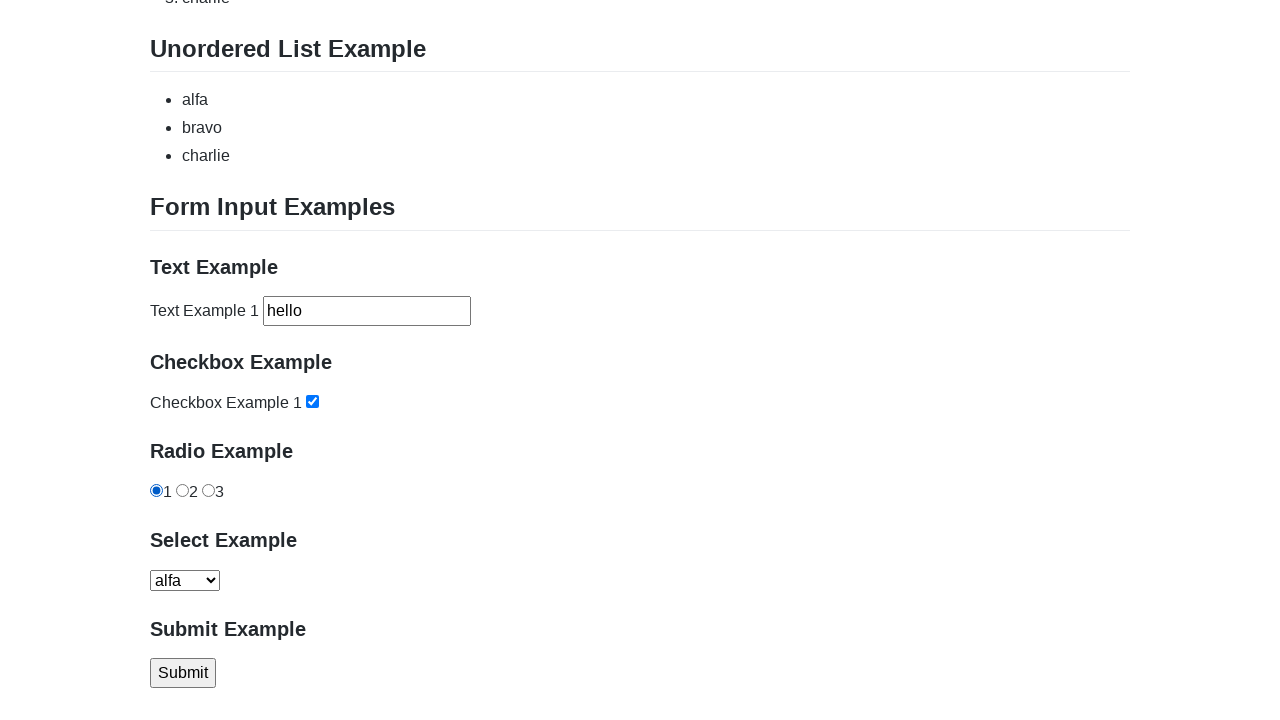

Located dropdown select element by id
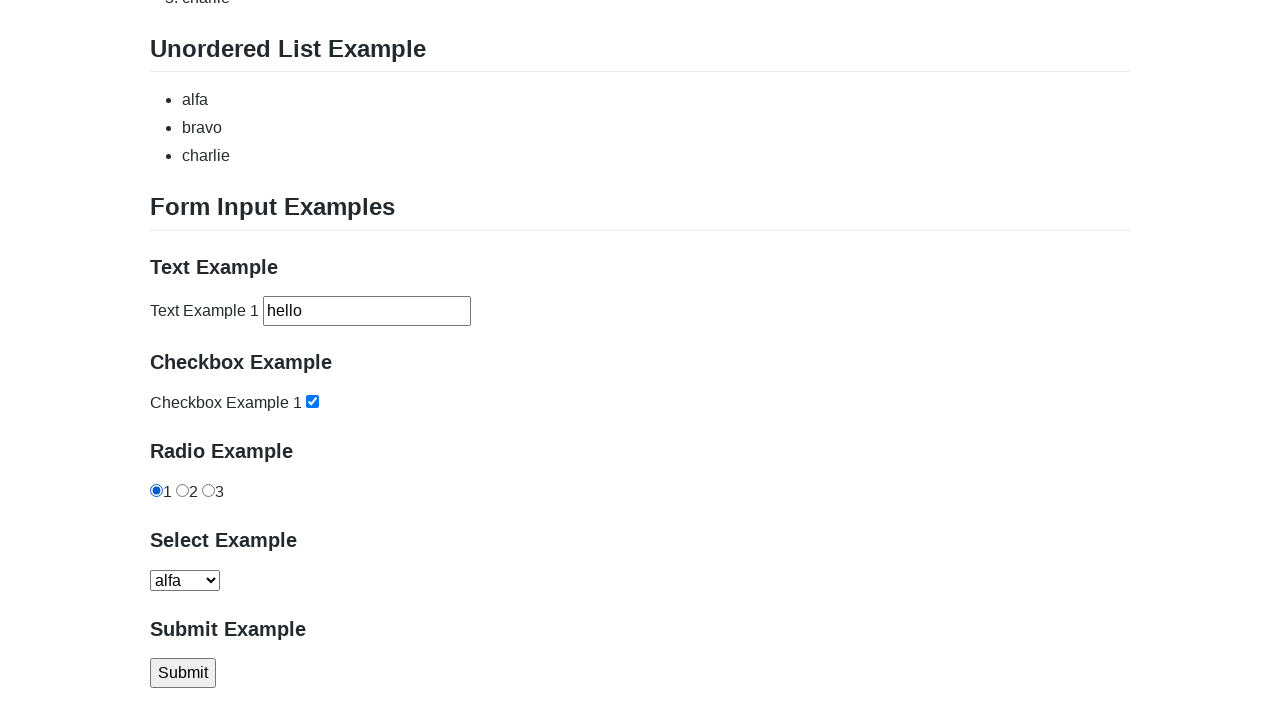

Selected first option from dropdown by index on #select-example-1-id
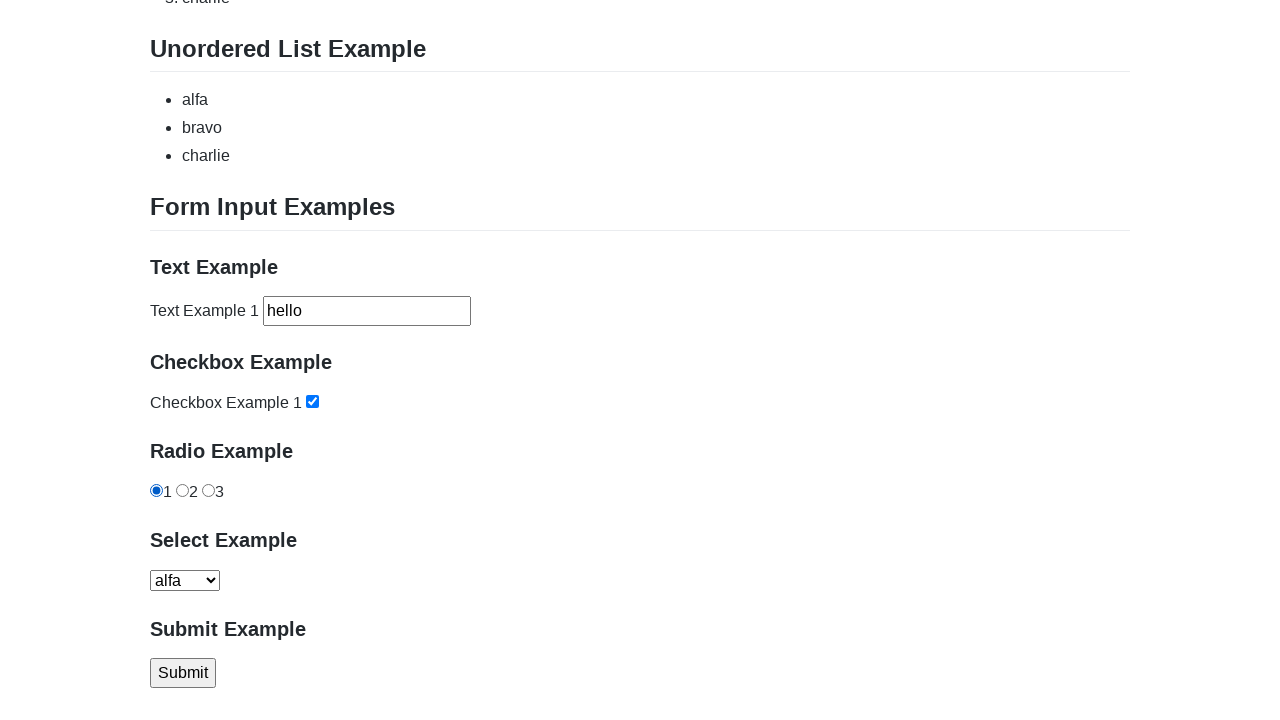

Retrieved selected option value from dropdown
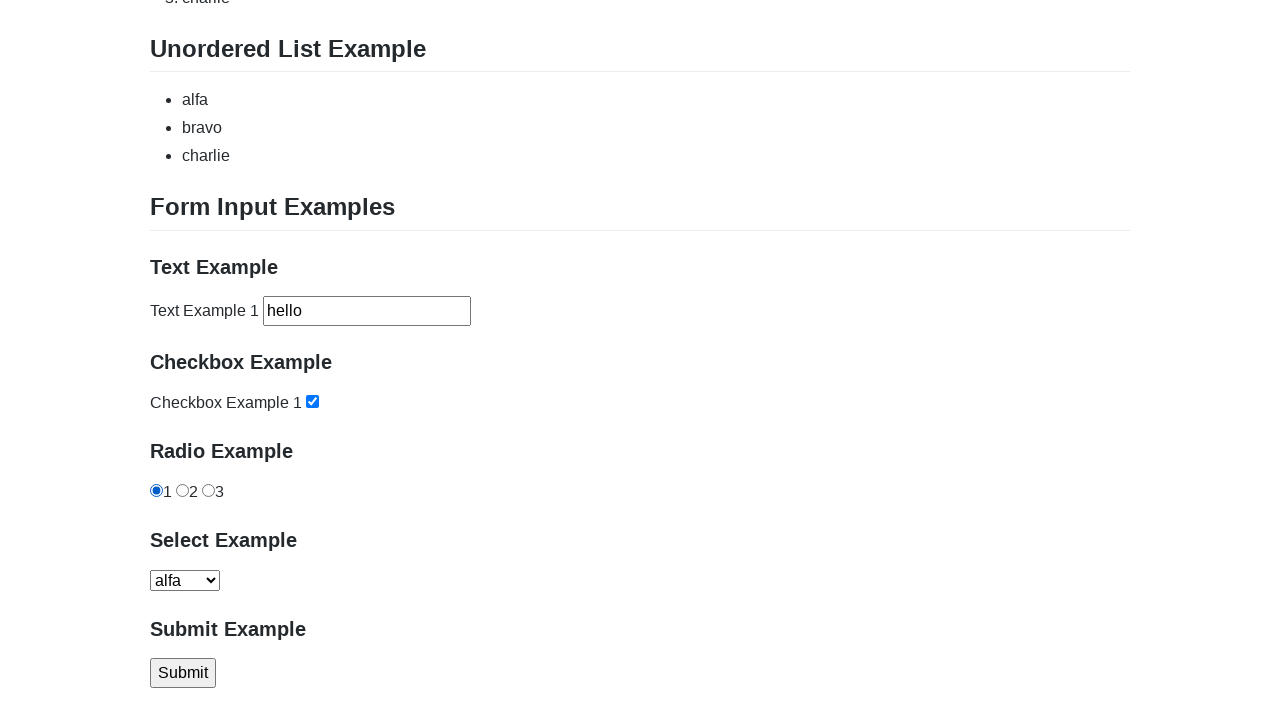

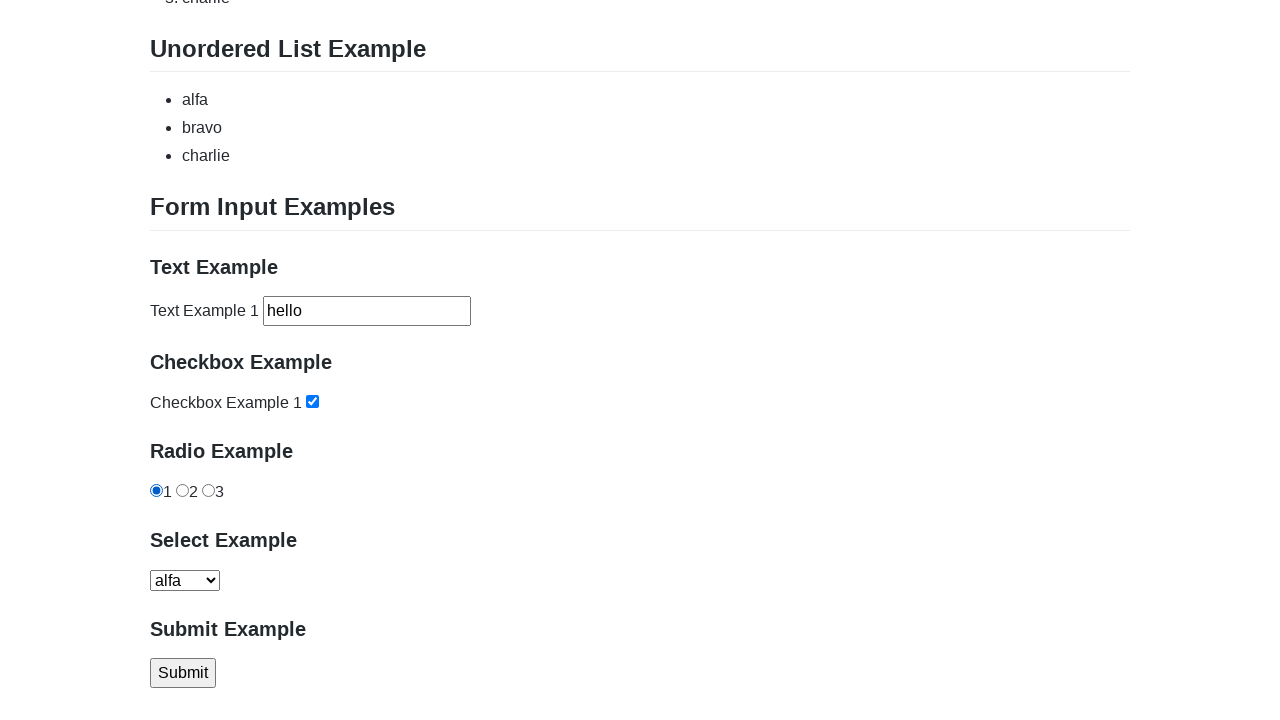